Tests filtering to show only active (non-completed) todo items

Starting URL: https://demo.playwright.dev/todomvc

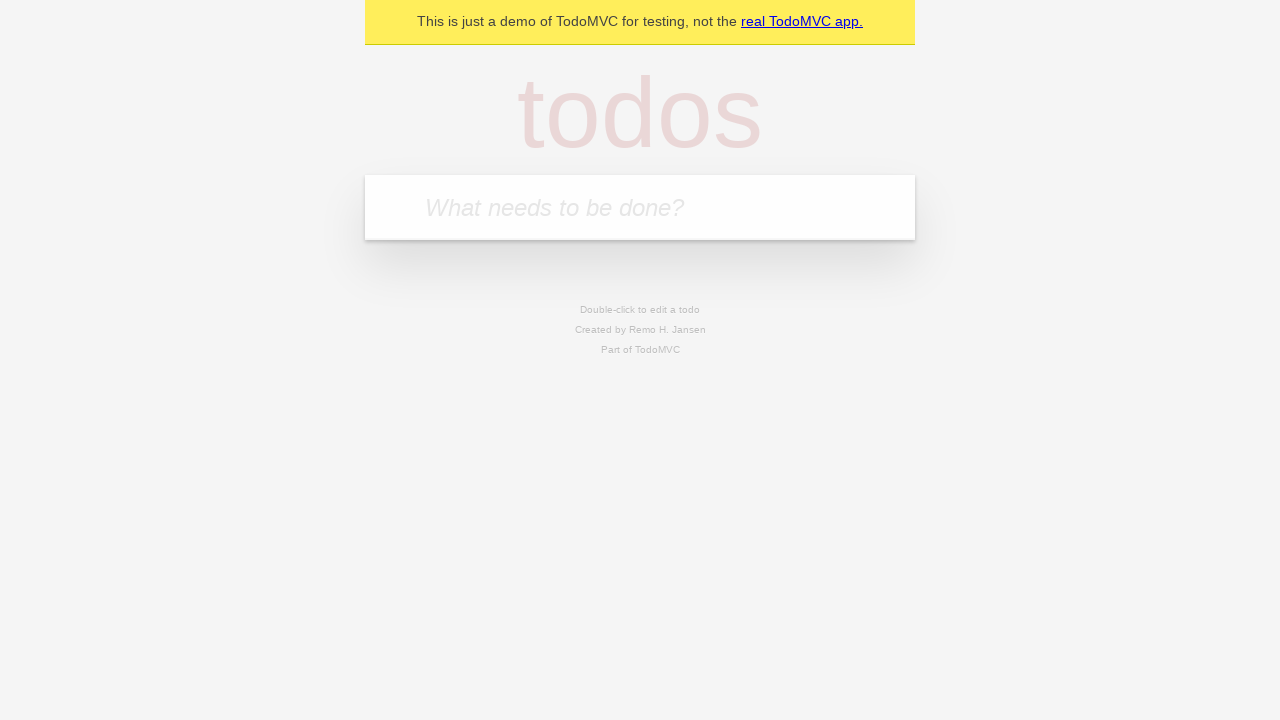

Filled todo input with 'buy some cheese' on internal:attr=[placeholder="What needs to be done?"i]
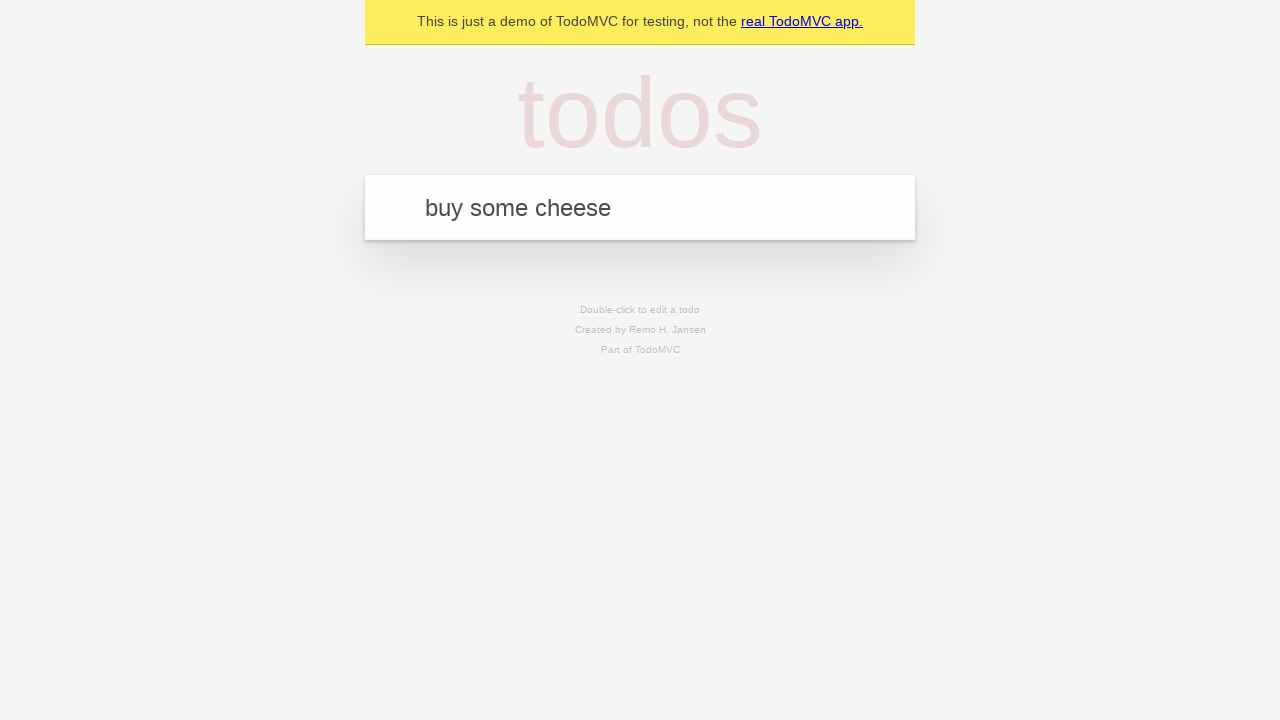

Pressed Enter to create first todo item on internal:attr=[placeholder="What needs to be done?"i]
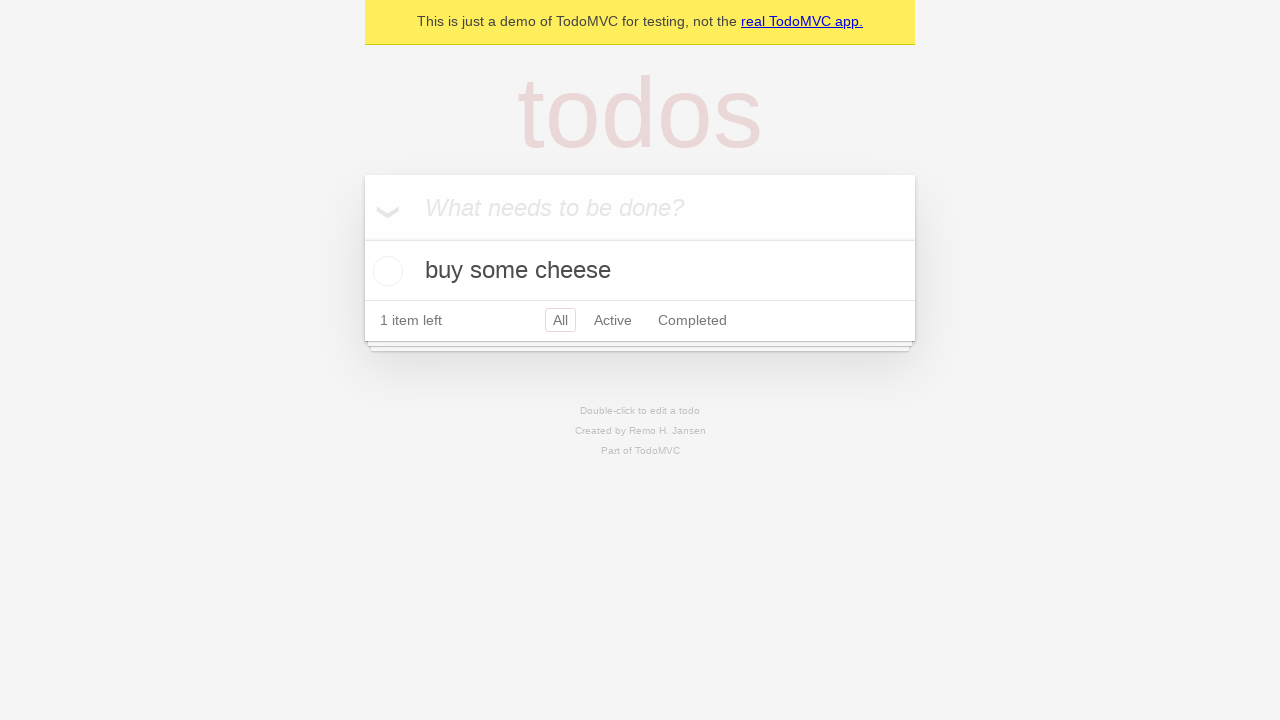

Filled todo input with 'feed the cat' on internal:attr=[placeholder="What needs to be done?"i]
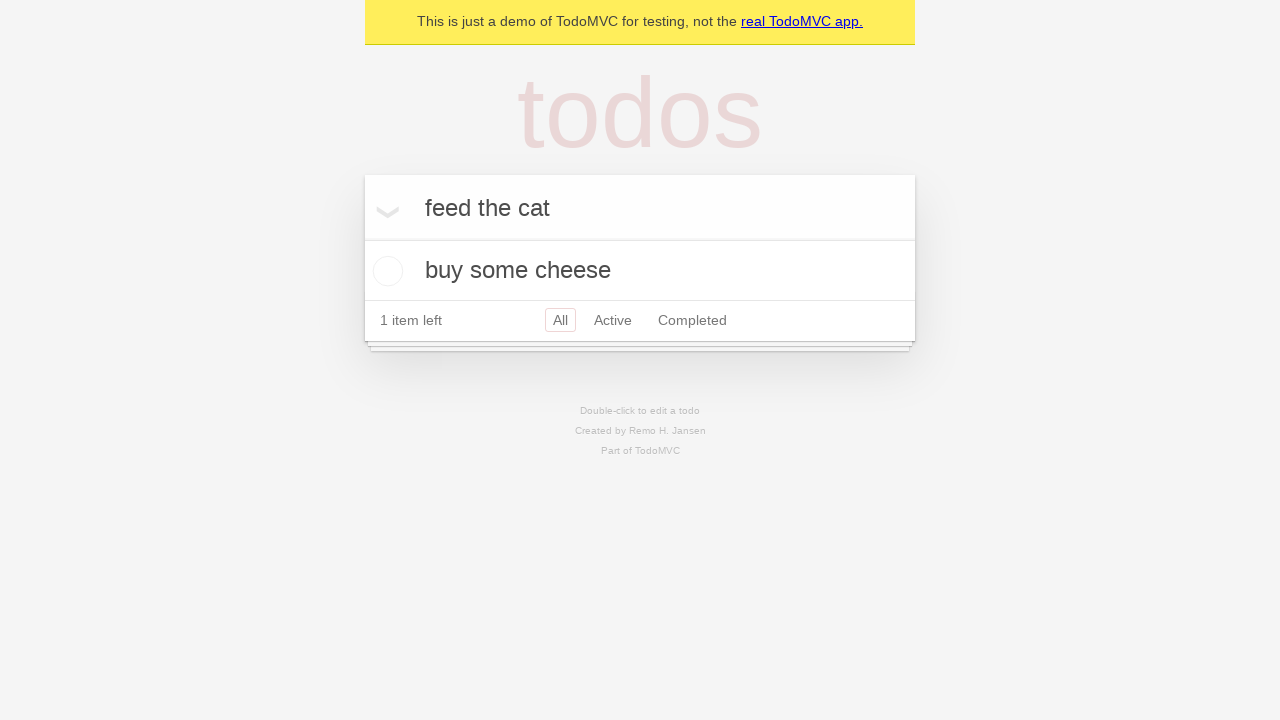

Pressed Enter to create second todo item on internal:attr=[placeholder="What needs to be done?"i]
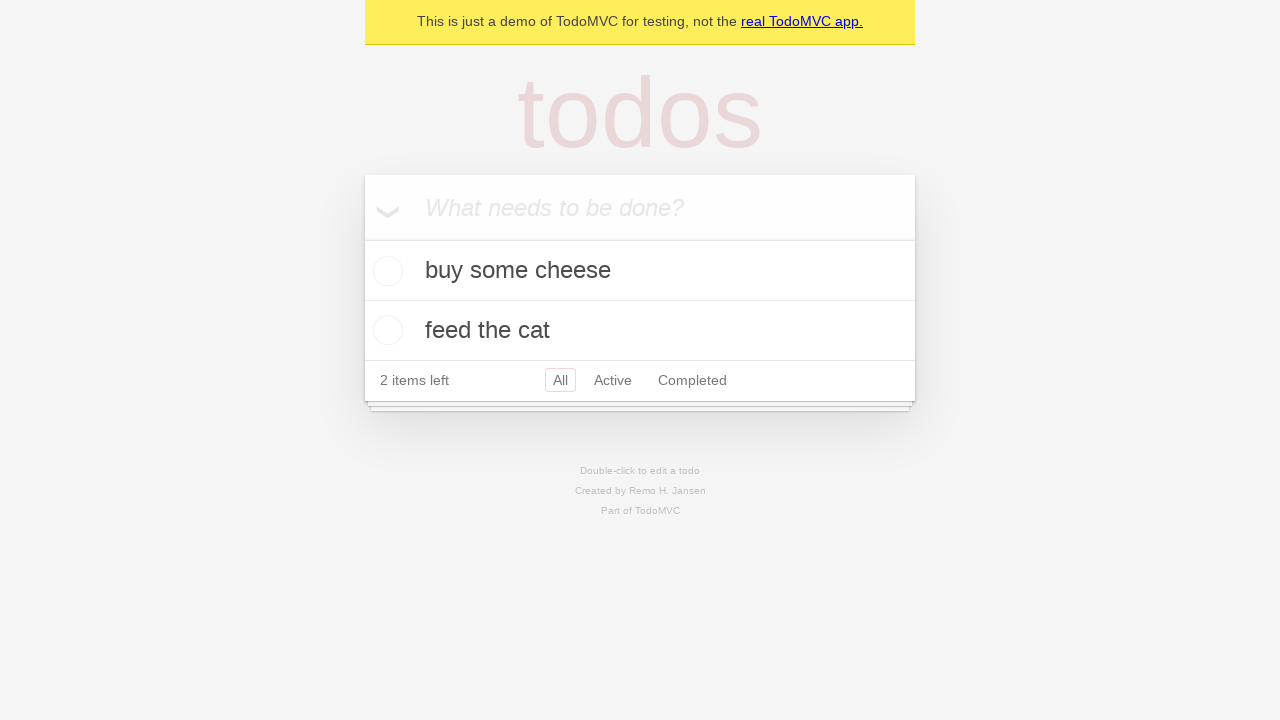

Filled todo input with 'book a doctors appointment' on internal:attr=[placeholder="What needs to be done?"i]
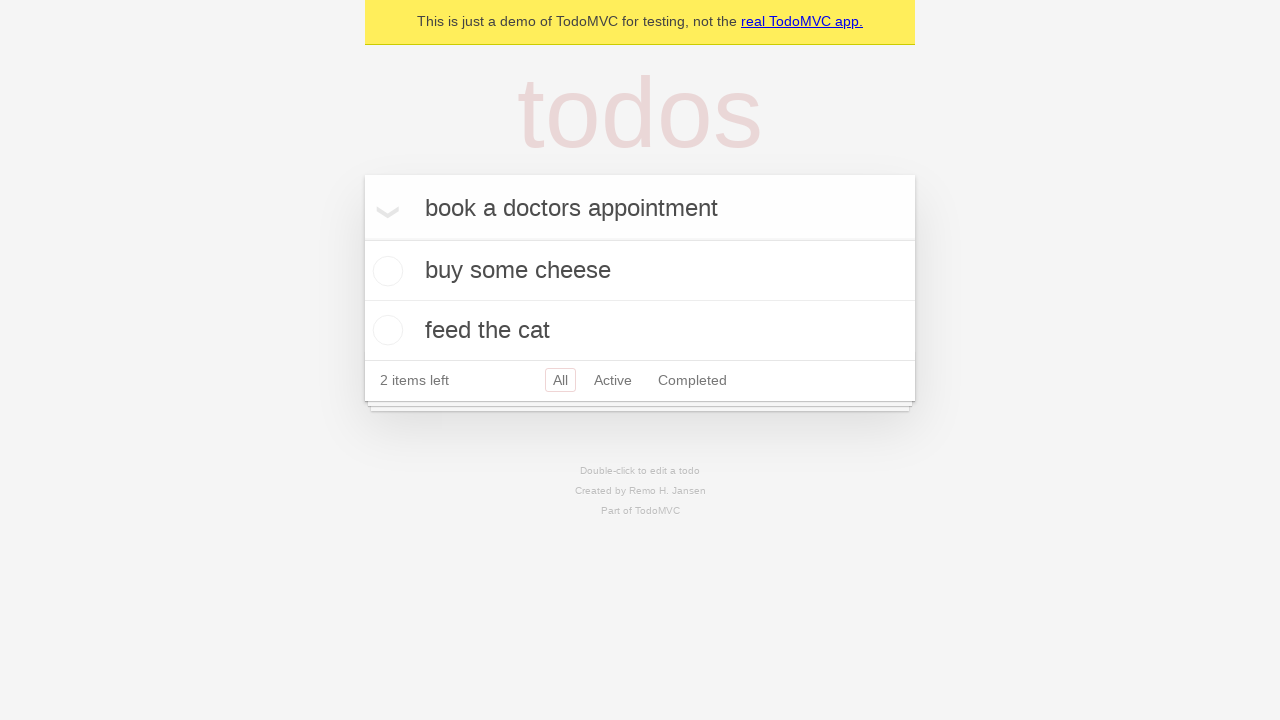

Pressed Enter to create third todo item on internal:attr=[placeholder="What needs to be done?"i]
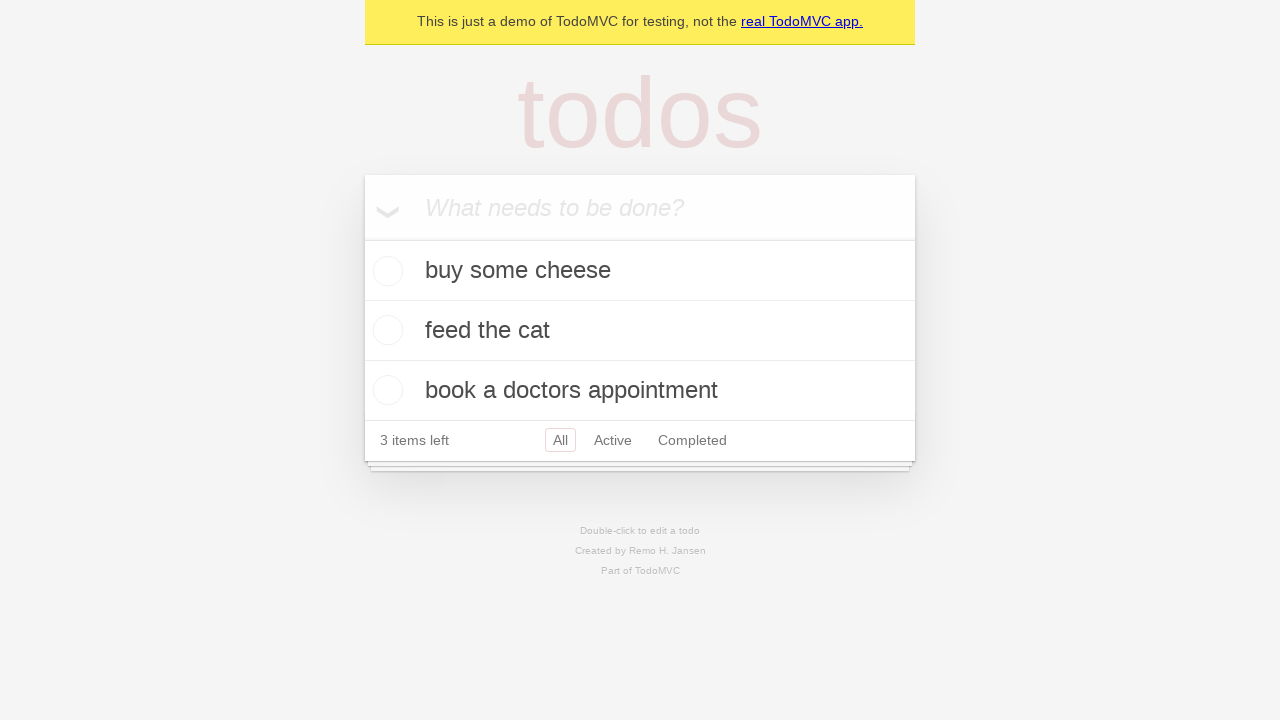

Marked second todo item as completed at (385, 330) on internal:testid=[data-testid="todo-item"s] >> nth=1 >> internal:role=checkbox
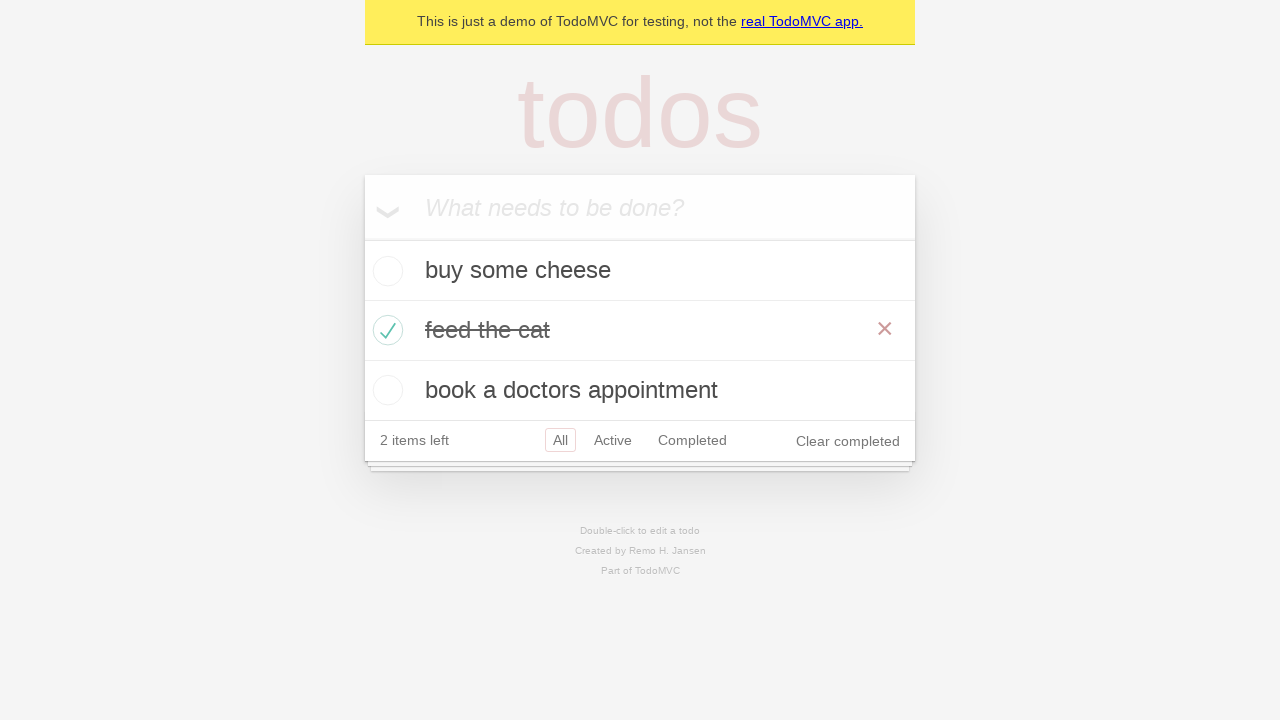

Clicked Active filter to display only active todo items at (613, 440) on internal:role=link[name="Active"i]
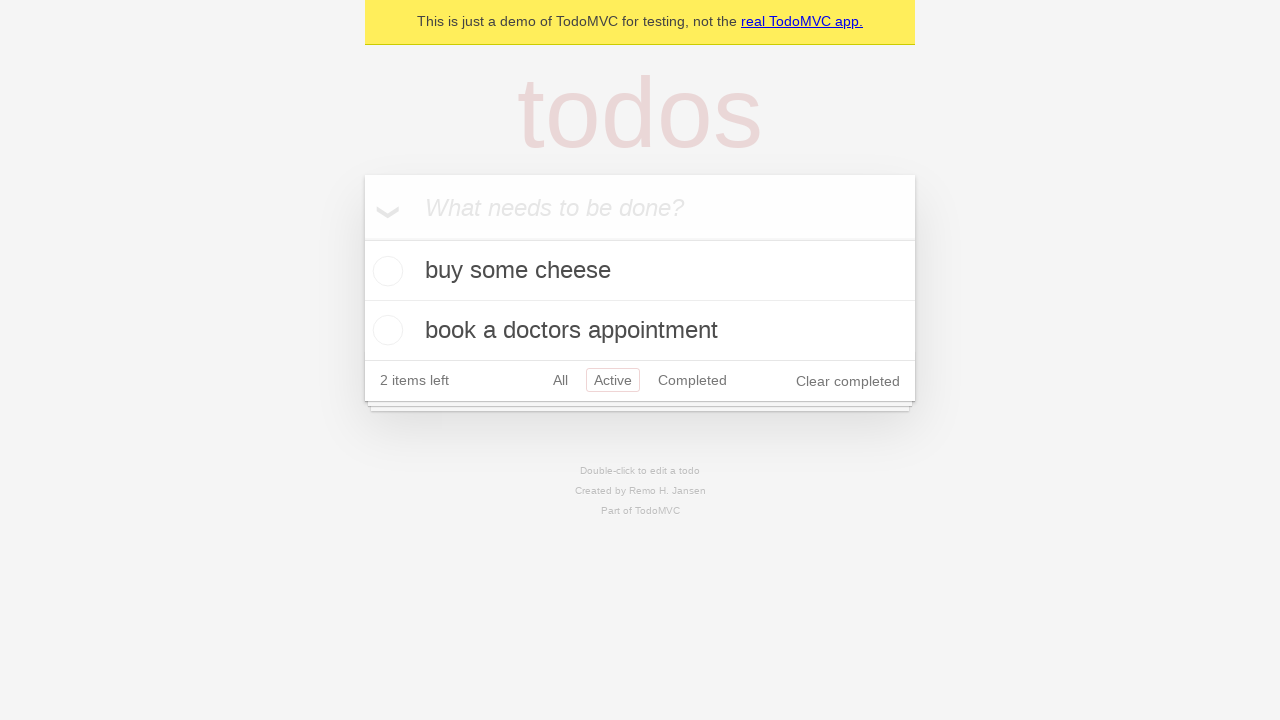

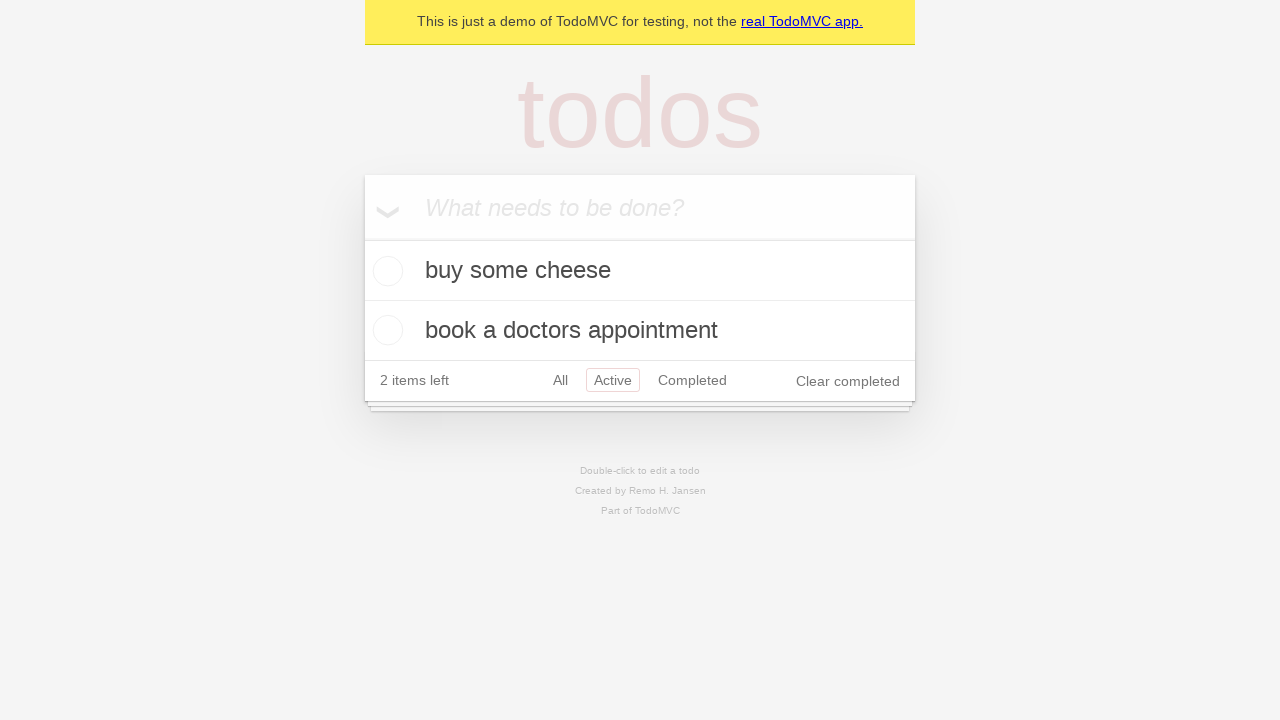